Tests navigation on the Selenium downloads page by clicking a link that leads to the Selenium GitHub repository.

Starting URL: https://www.selenium.dev/downloads

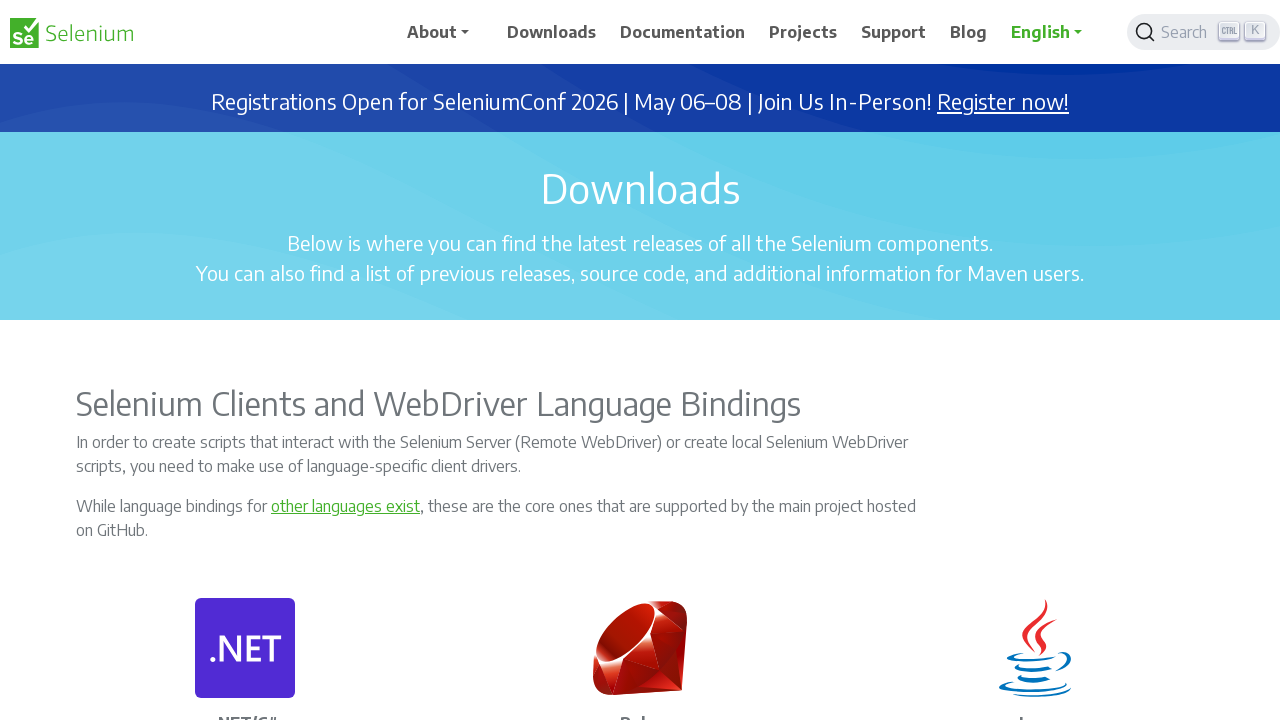

Clicked link to SeleniumHQ GitHub repository at (245, 360) on a[href*='https://github.com/SeleniumHQ/']
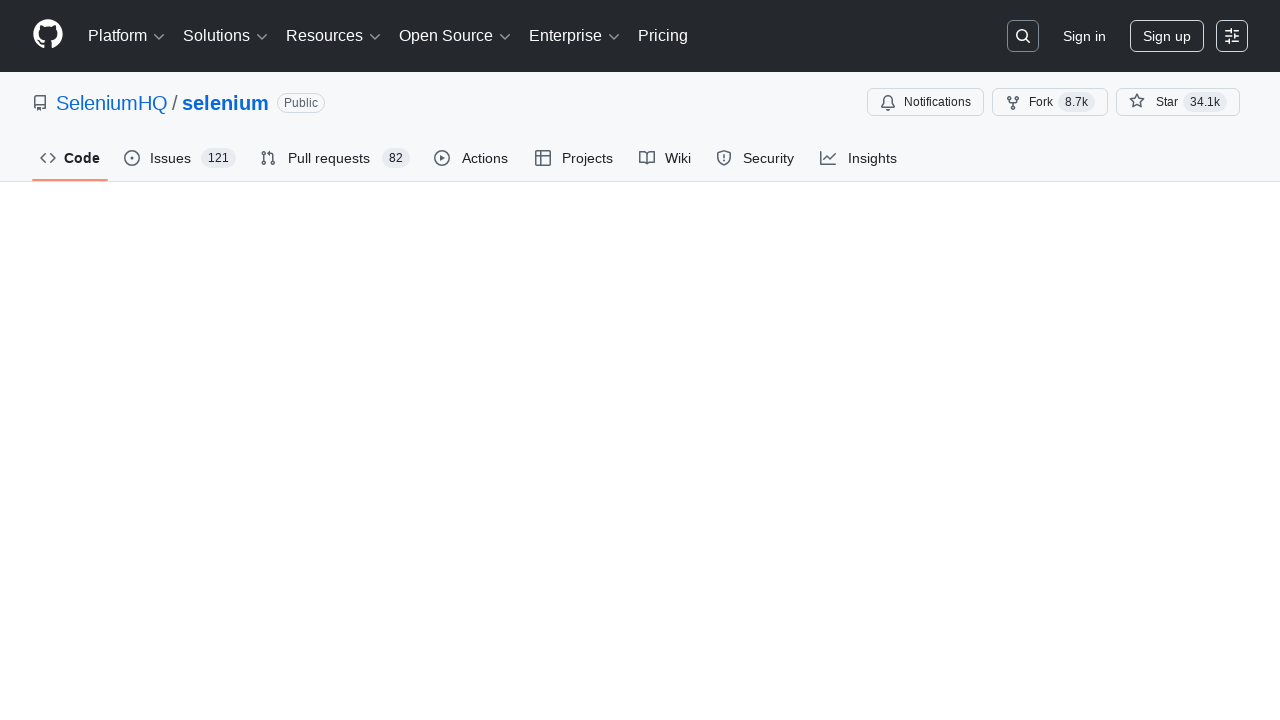

Navigation to GitHub repository completed
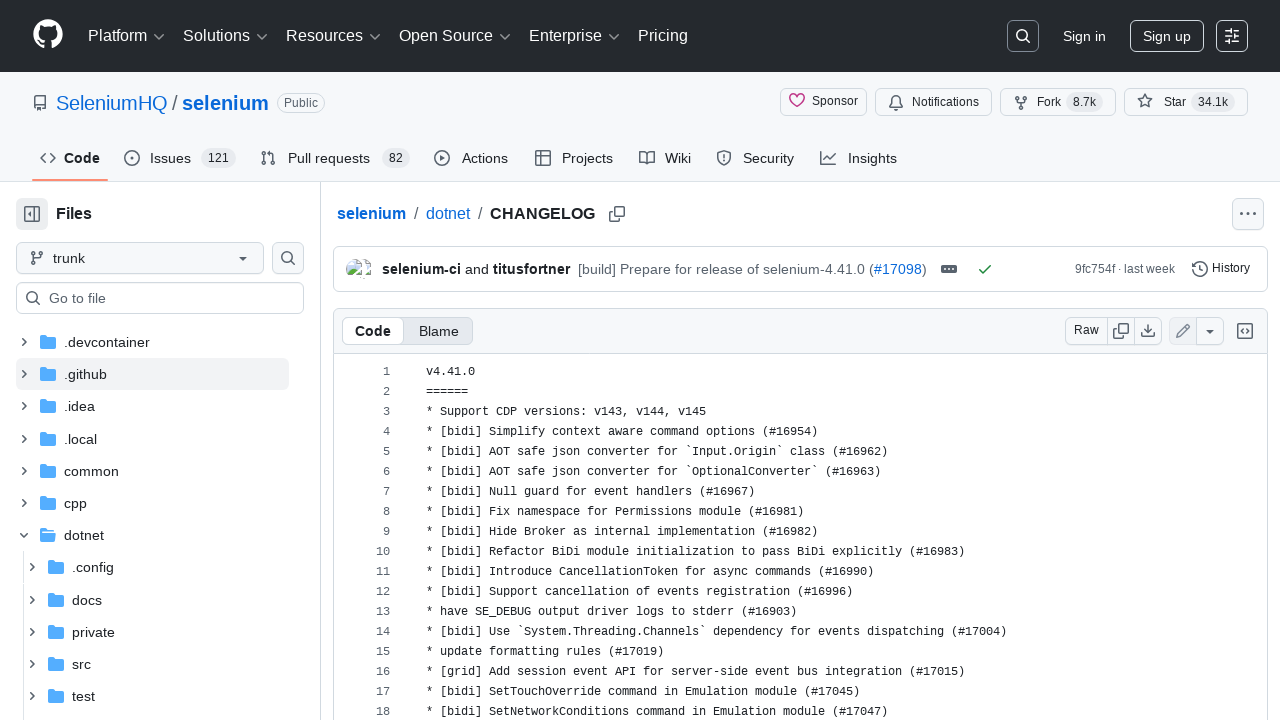

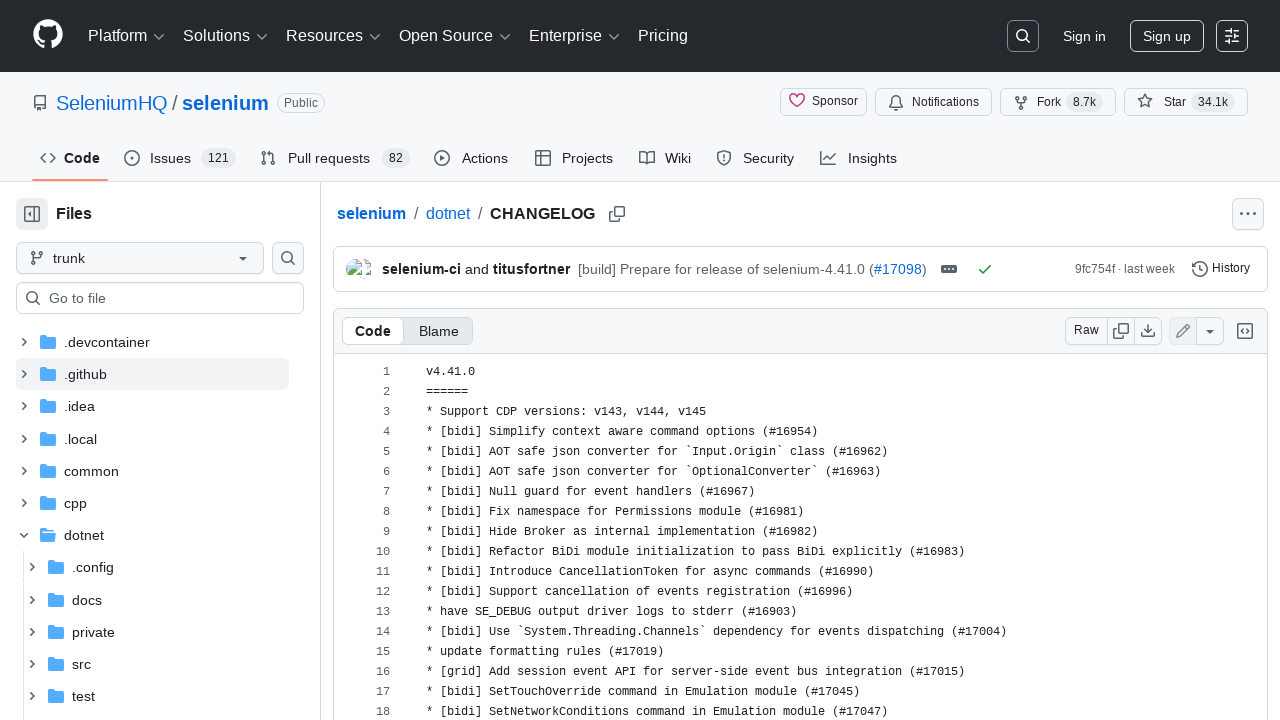